Navigates to a slider practice page and verifies that the age slider input element is present on the page

Starting URL: https://www.tutorialspoint.com/selenium/practice/slider.php

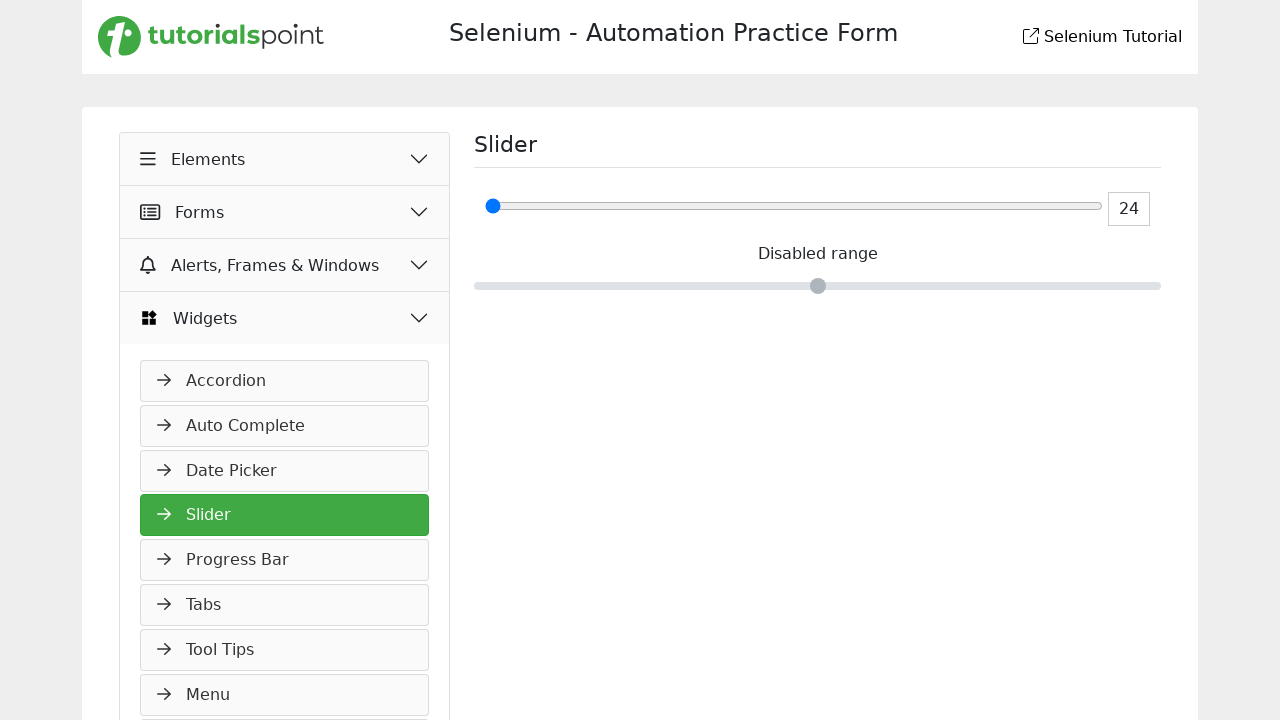

Navigated to slider practice page
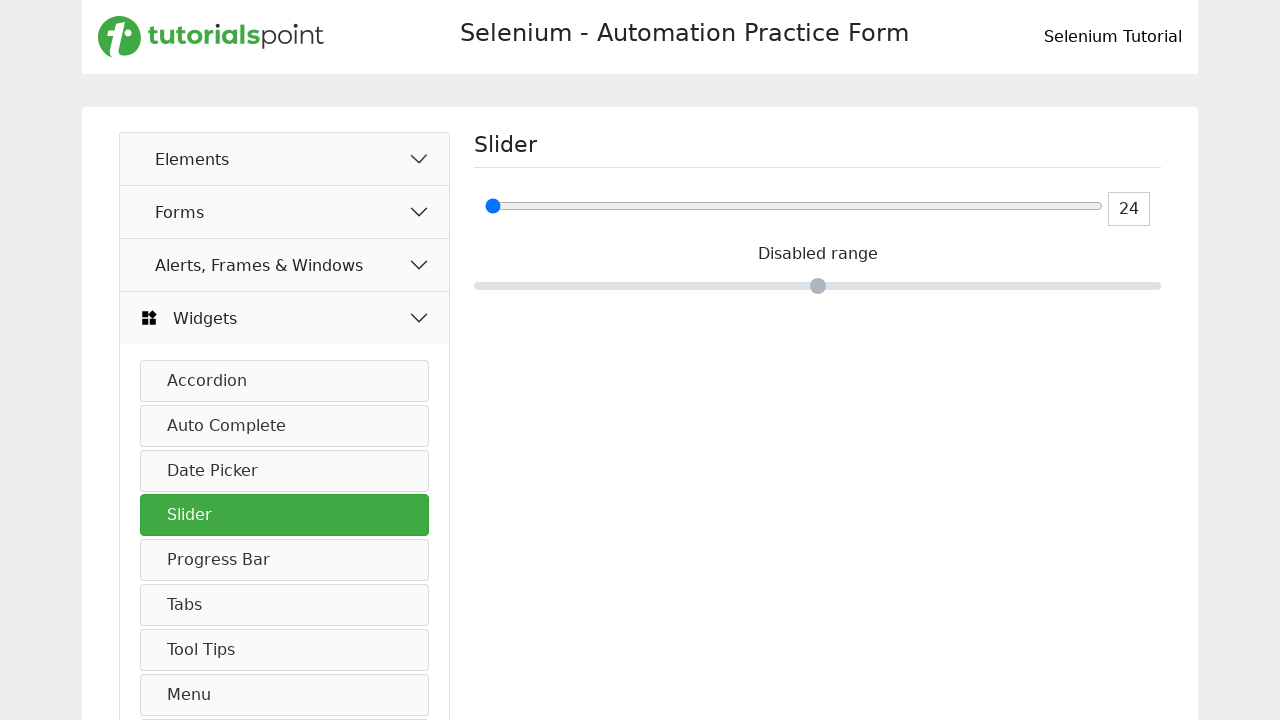

Age slider input element is present on the page
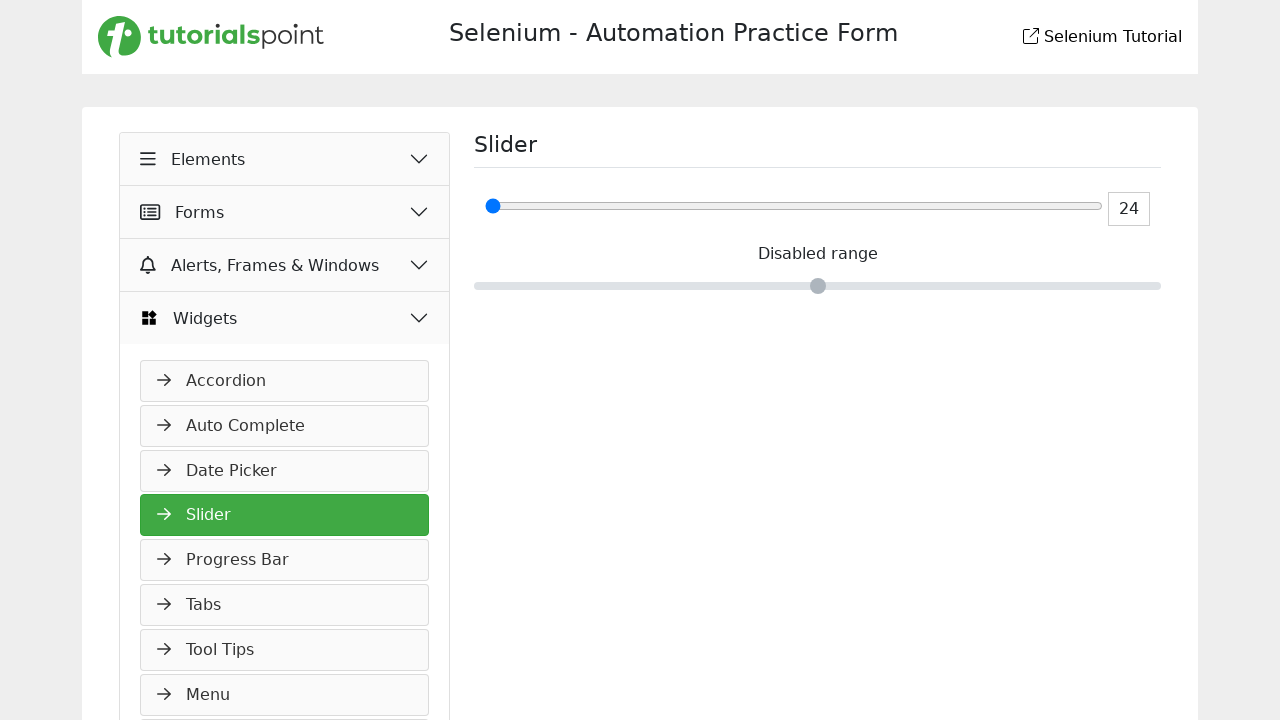

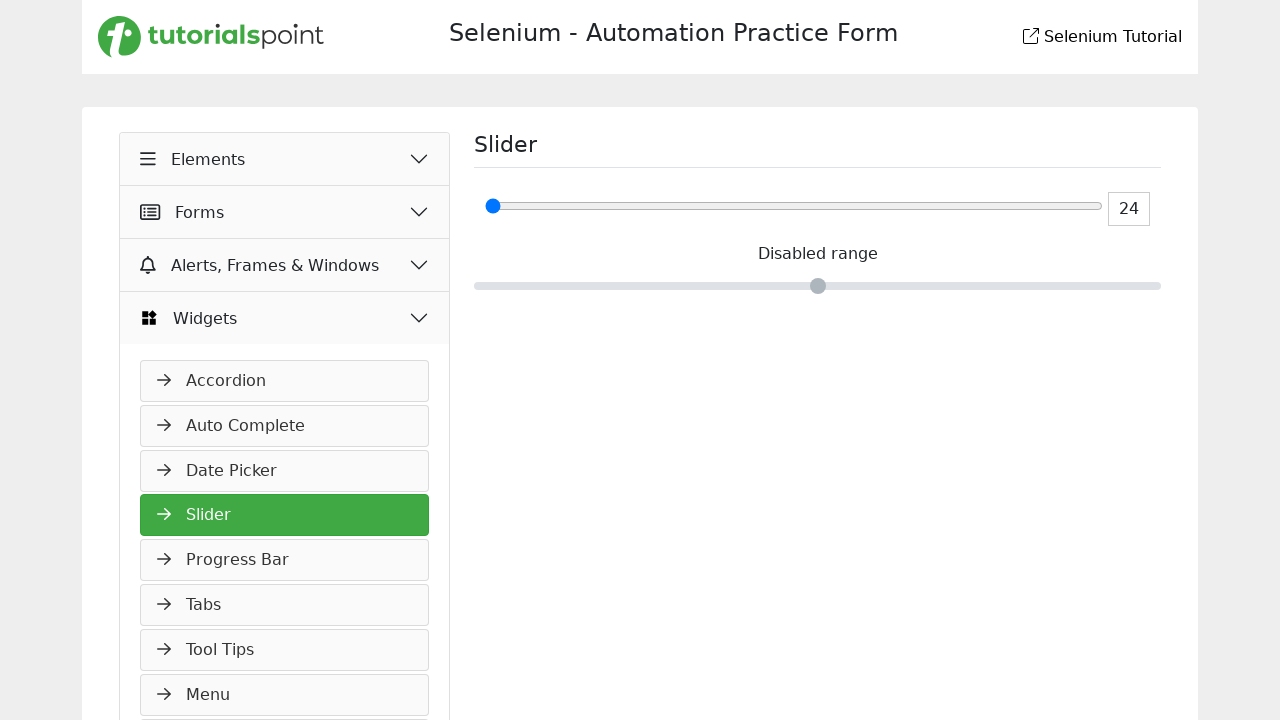